Tests that todo data persists after page reload, including completed state.

Starting URL: https://demo.playwright.dev/todomvc/#/

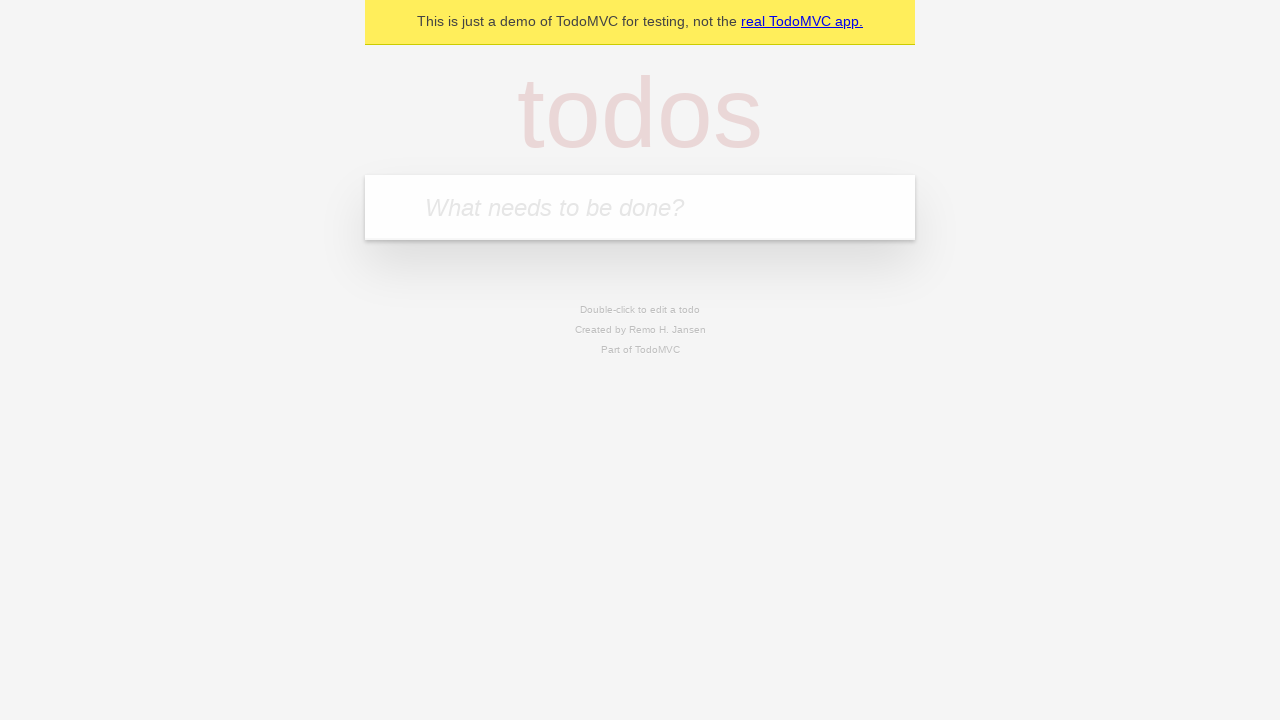

Located the todo input field
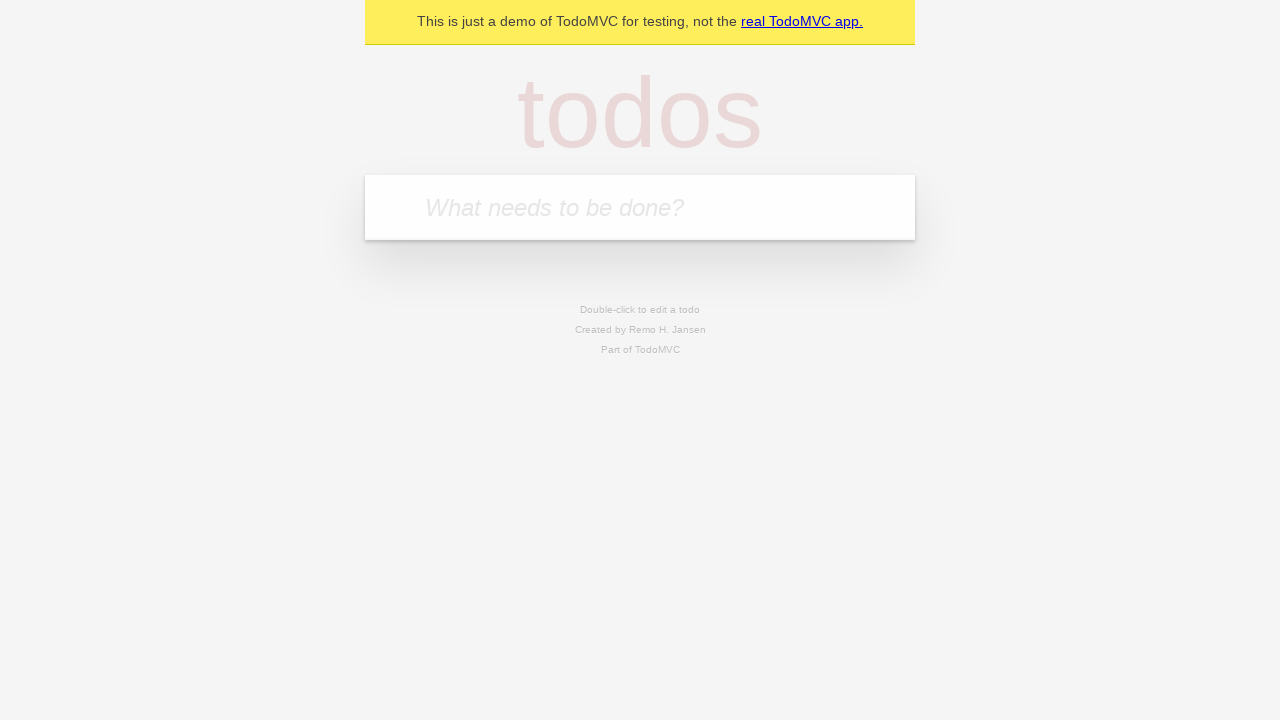

Filled first todo with 'buy some cheese' on internal:attr=[placeholder="What needs to be done?"i]
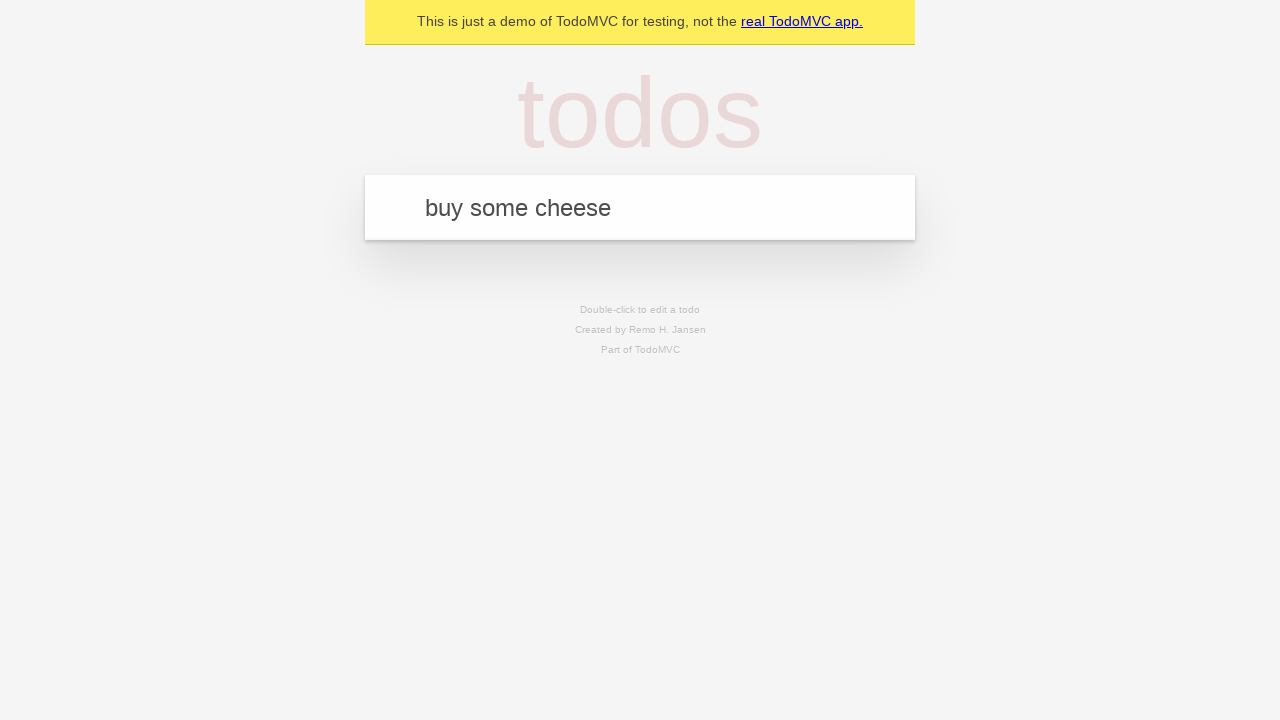

Pressed Enter to create first todo on internal:attr=[placeholder="What needs to be done?"i]
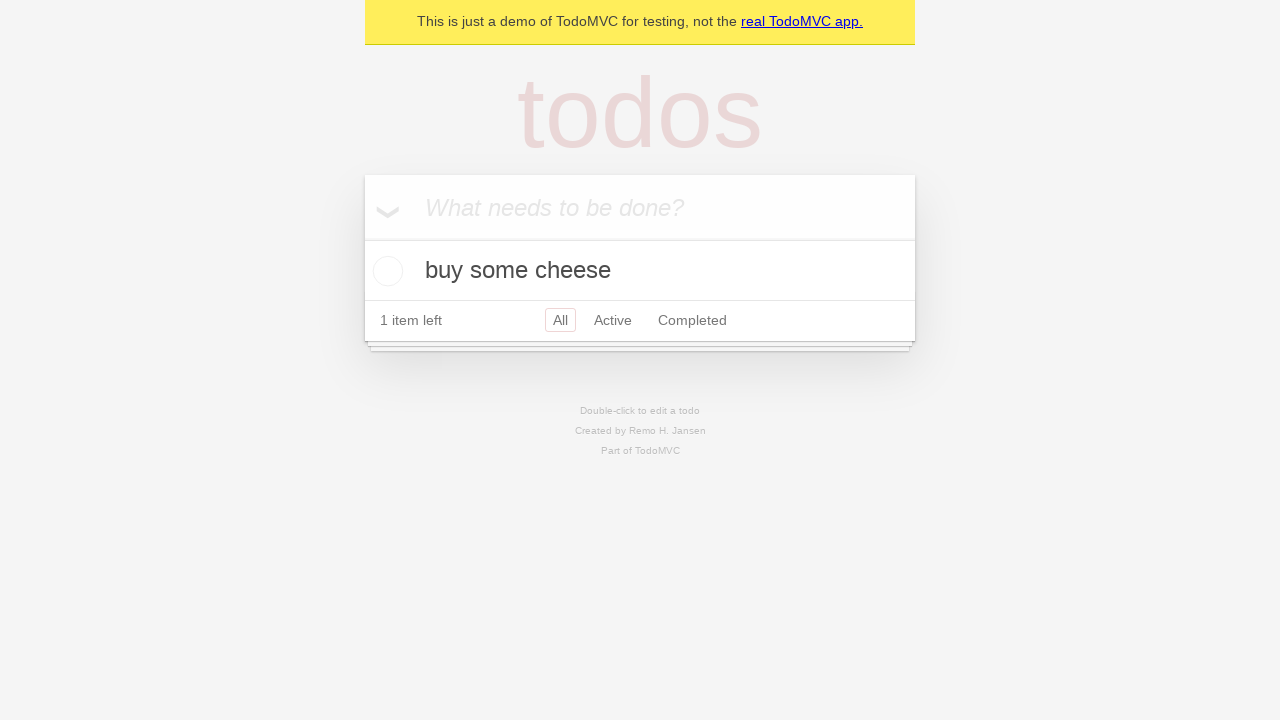

Filled second todo with 'feed the cat' on internal:attr=[placeholder="What needs to be done?"i]
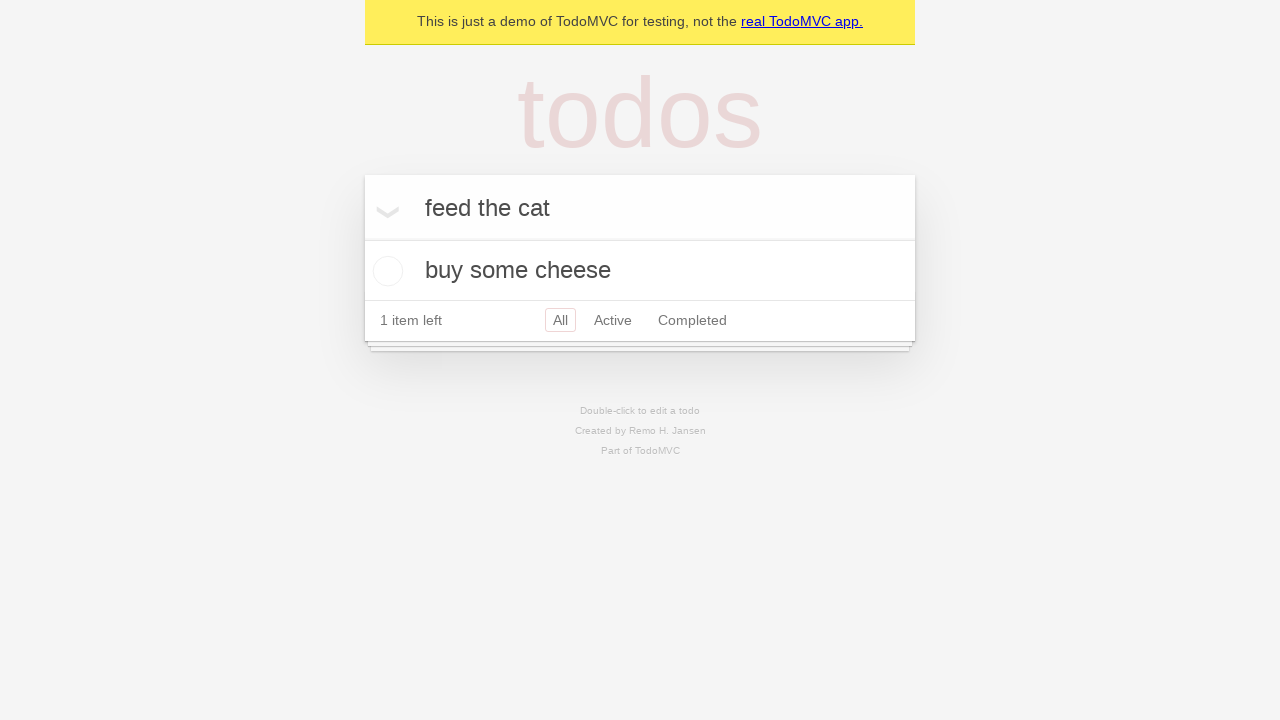

Pressed Enter to create second todo on internal:attr=[placeholder="What needs to be done?"i]
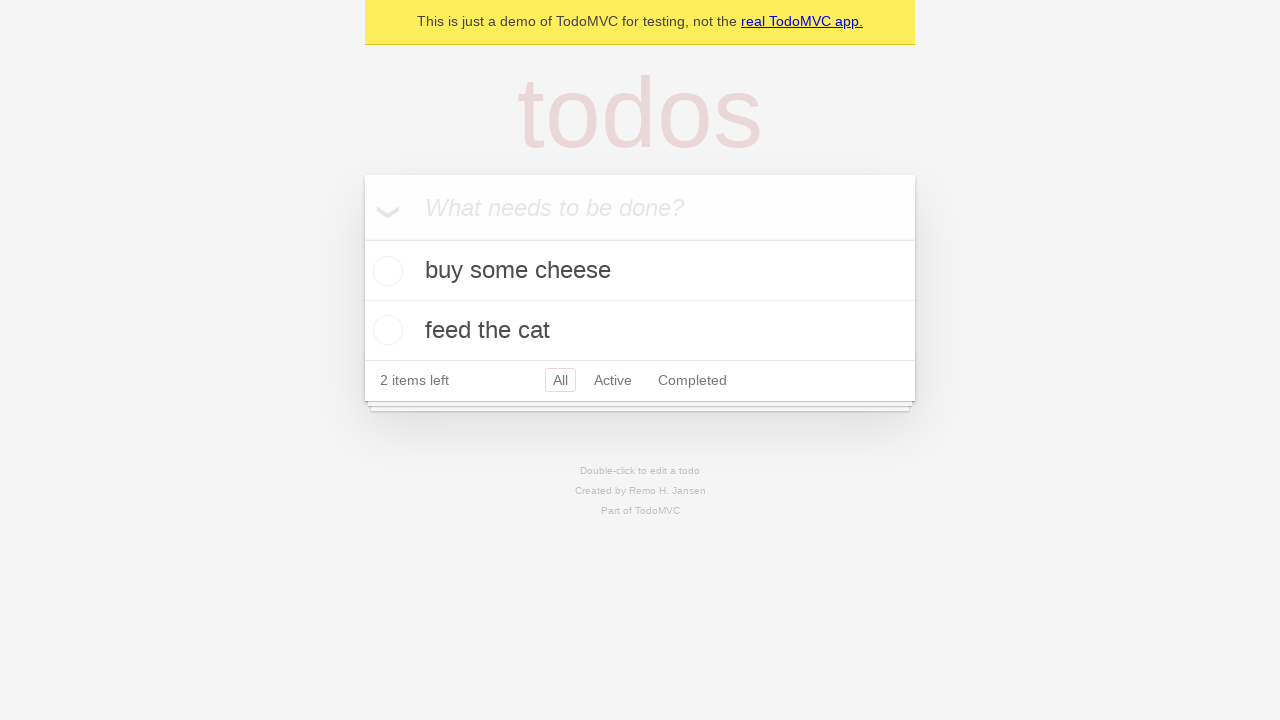

Located checkbox for first todo item
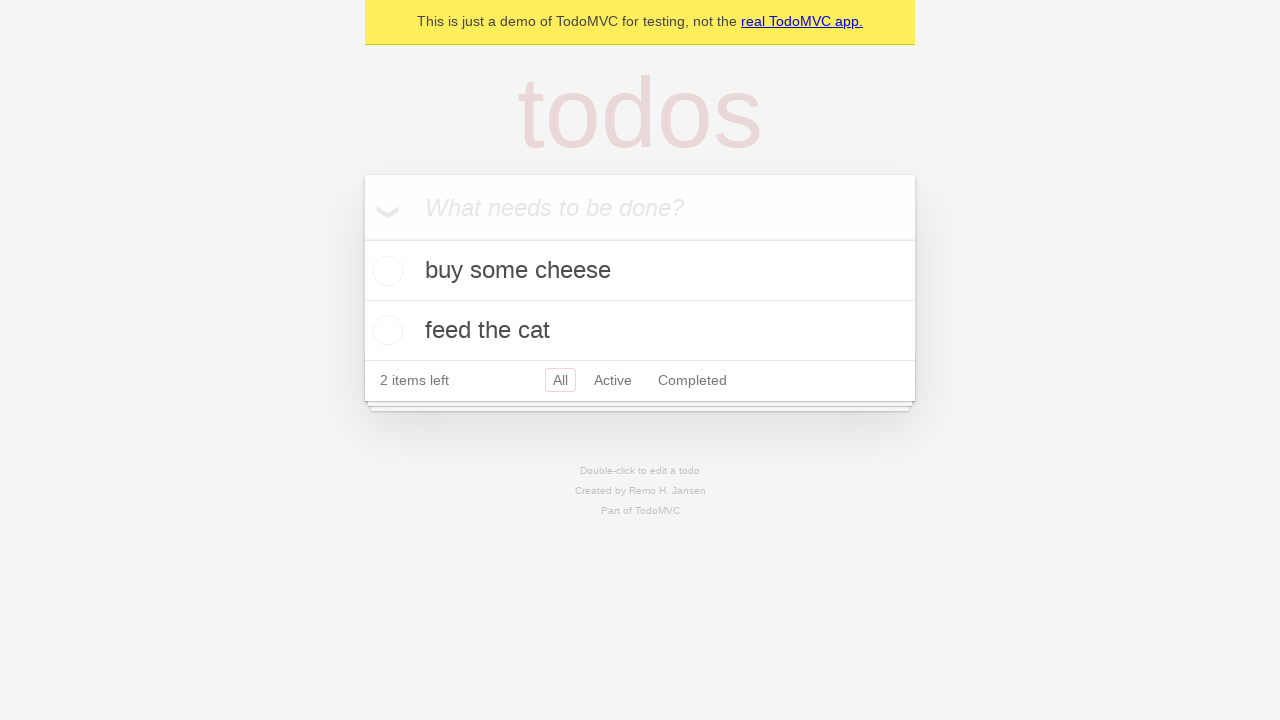

Checked first todo to mark it as completed at (385, 271) on internal:testid=[data-testid="todo-item"s] >> nth=0 >> internal:role=checkbox
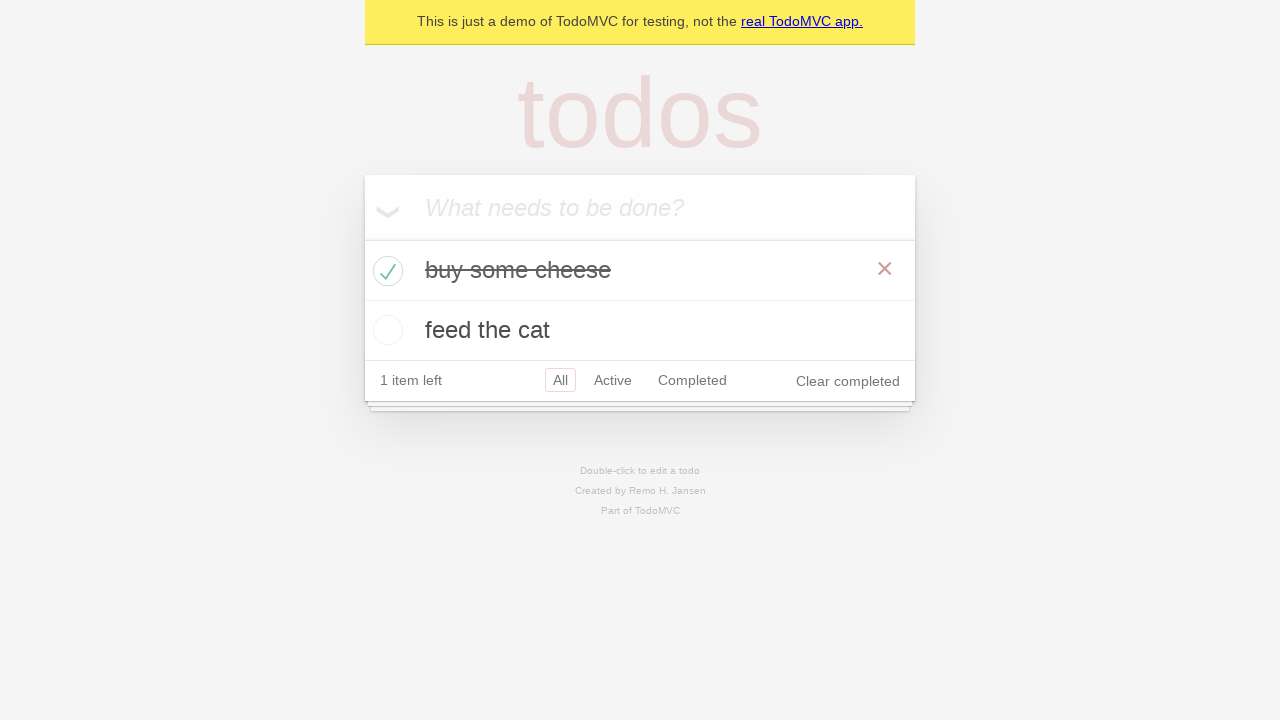

Reloaded page to test data persistence
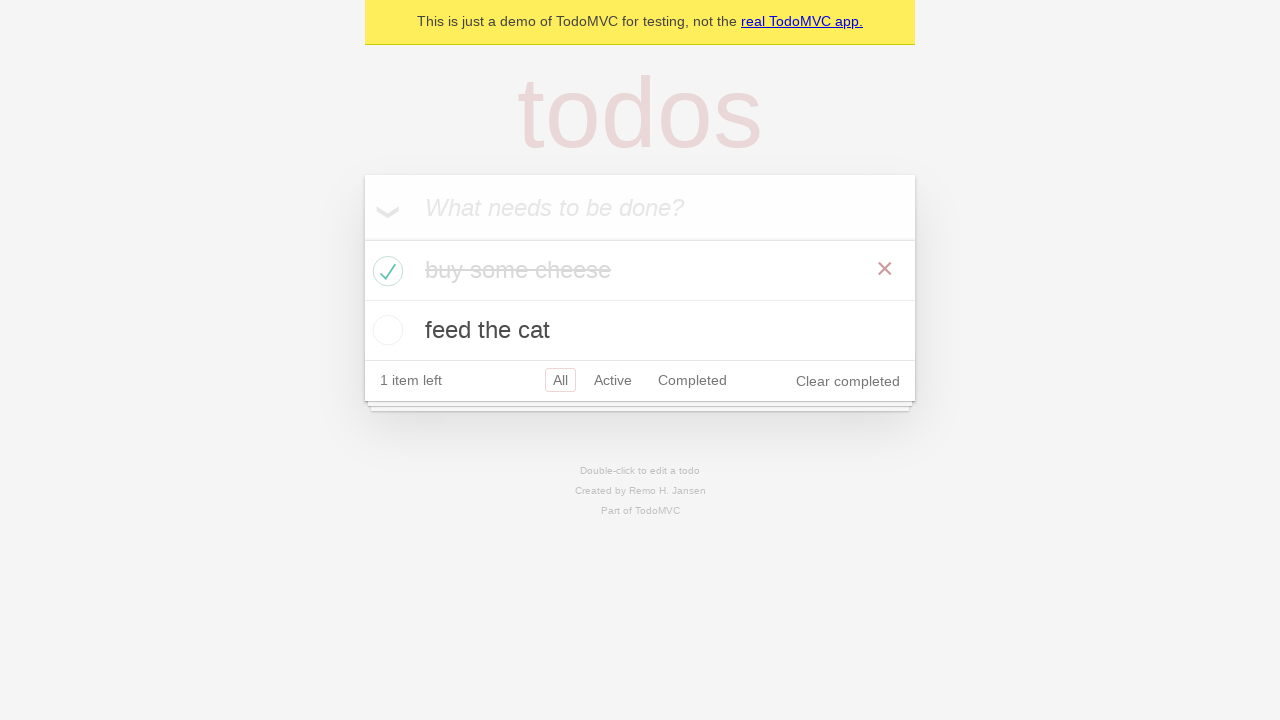

Waited for todo items to reload and verify persistence
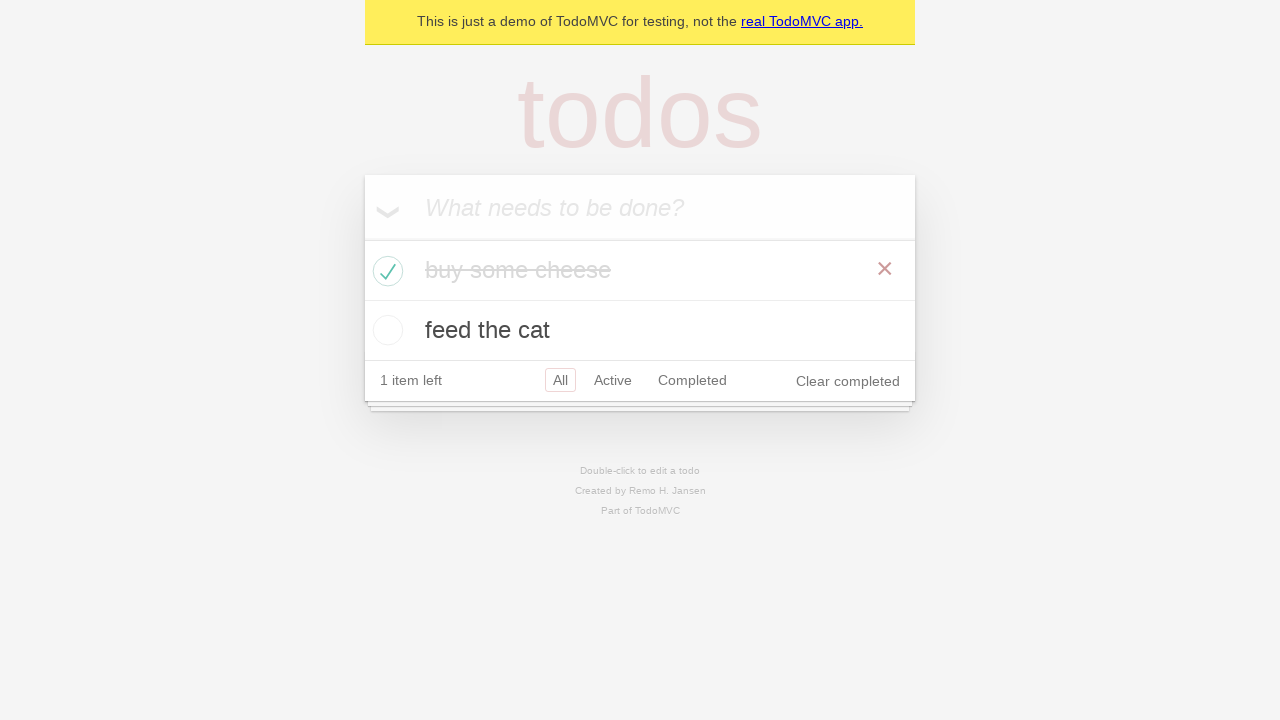

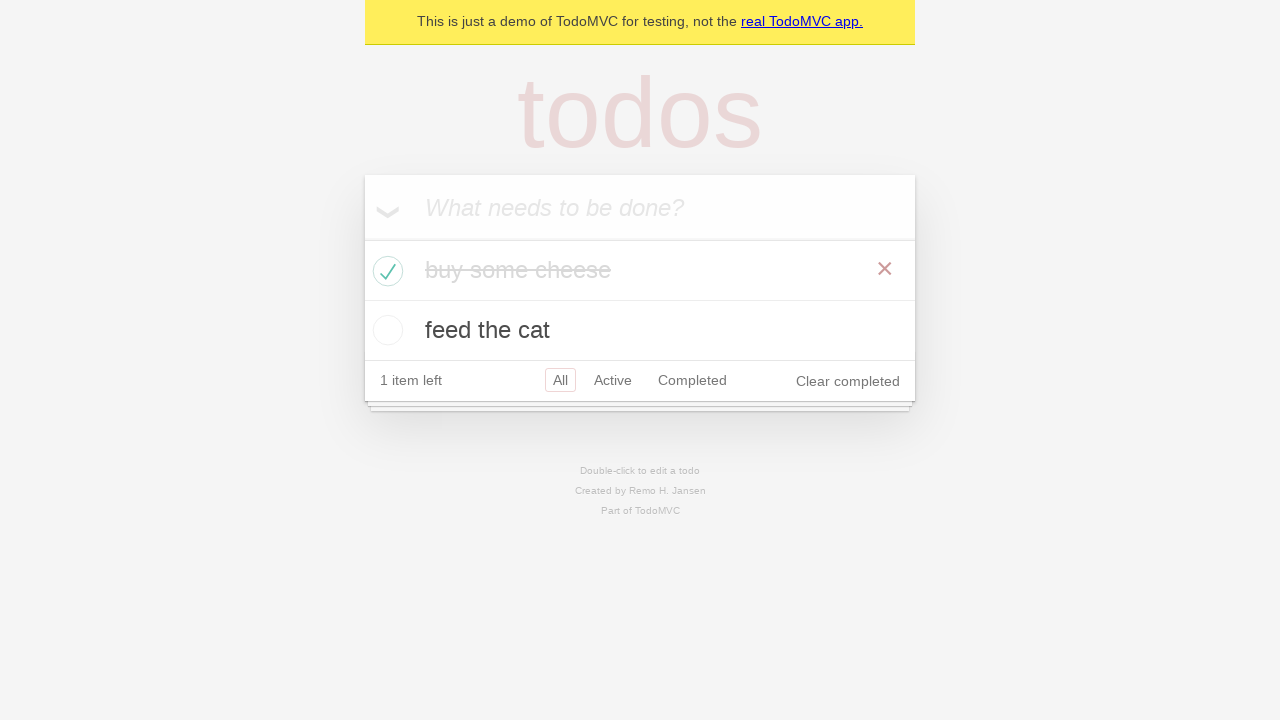